Tests iframe handling by switching to a frame by name and clicking on a select element within the iframe

Starting URL: https://www.w3schools.com/tags/tryit.asp?filename=tryhtml_select

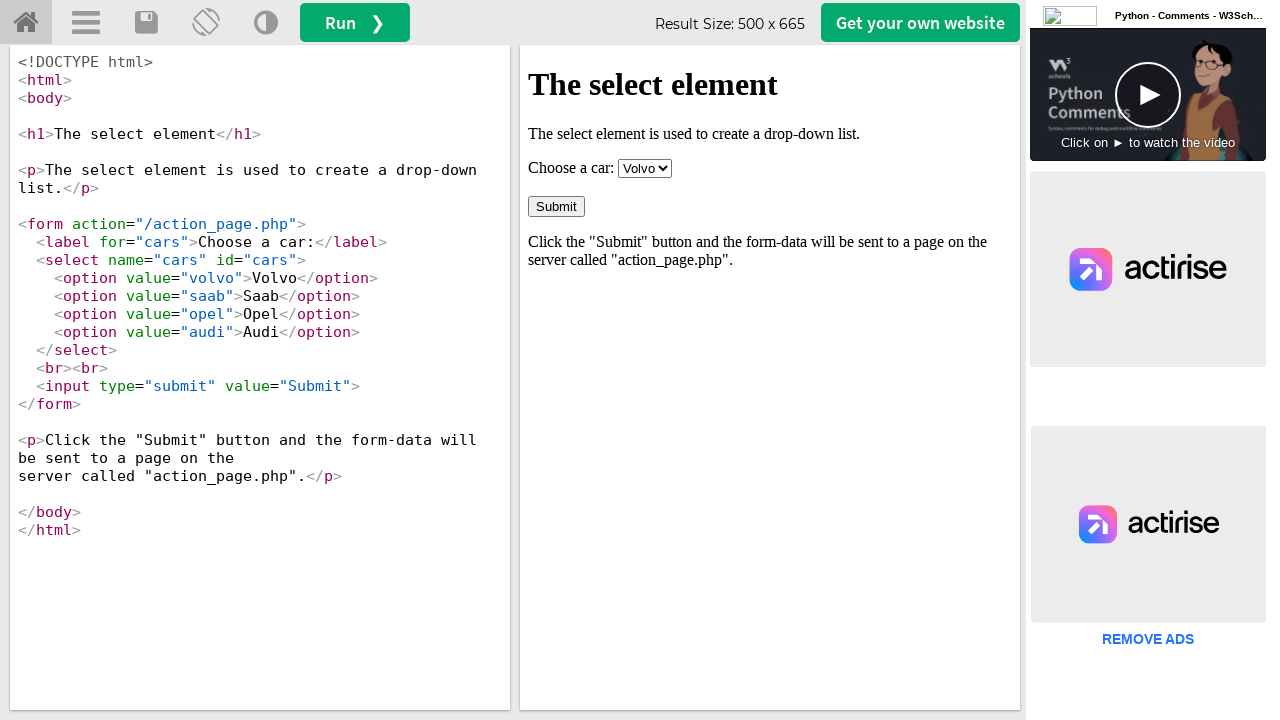

Switched to iframe with name 'iframeResult'
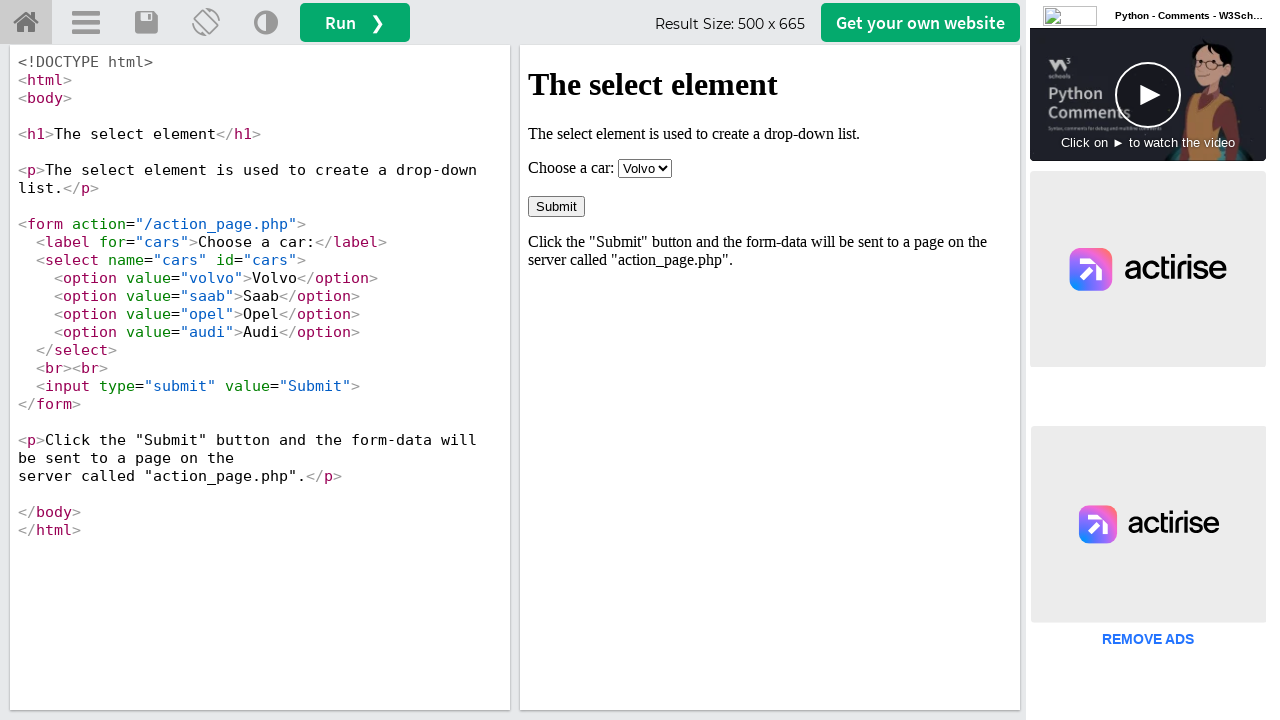

Clicked select element within the iframe at (645, 168) on select
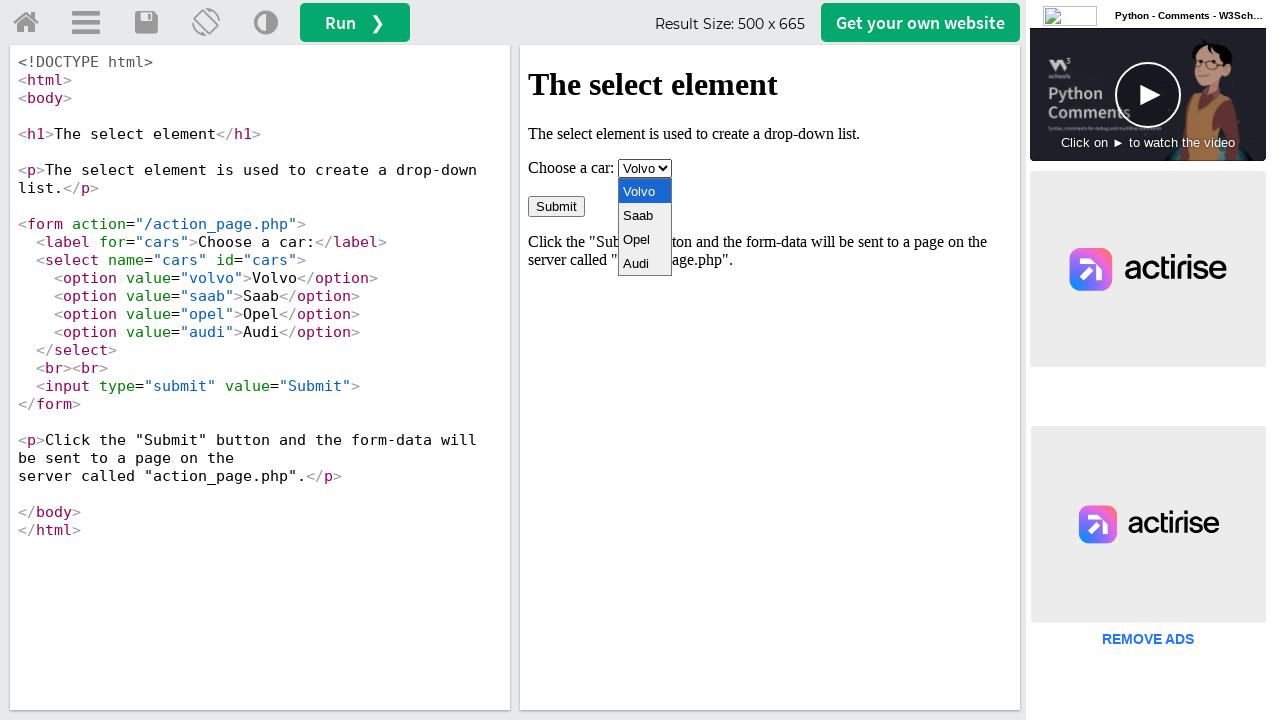

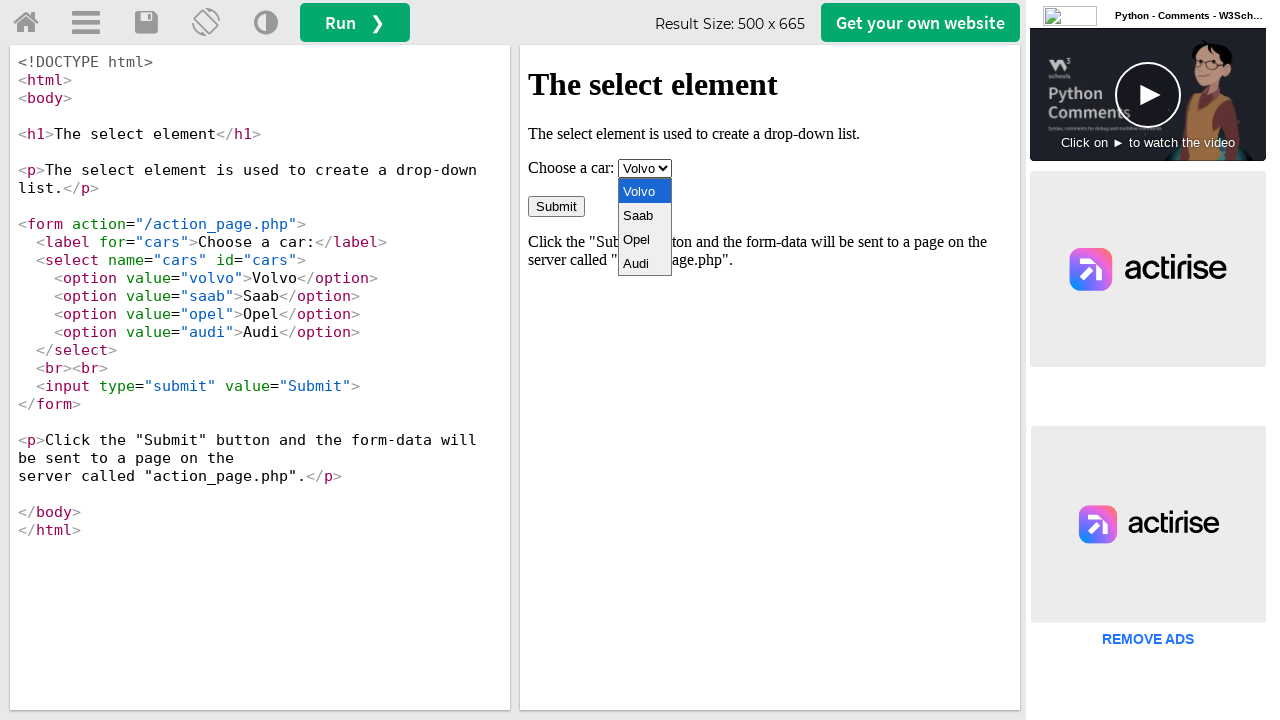